Tests a city quiz game by entering city names and submitting them through the input field

Starting URL: https://cityquiz.io/quizzes/world

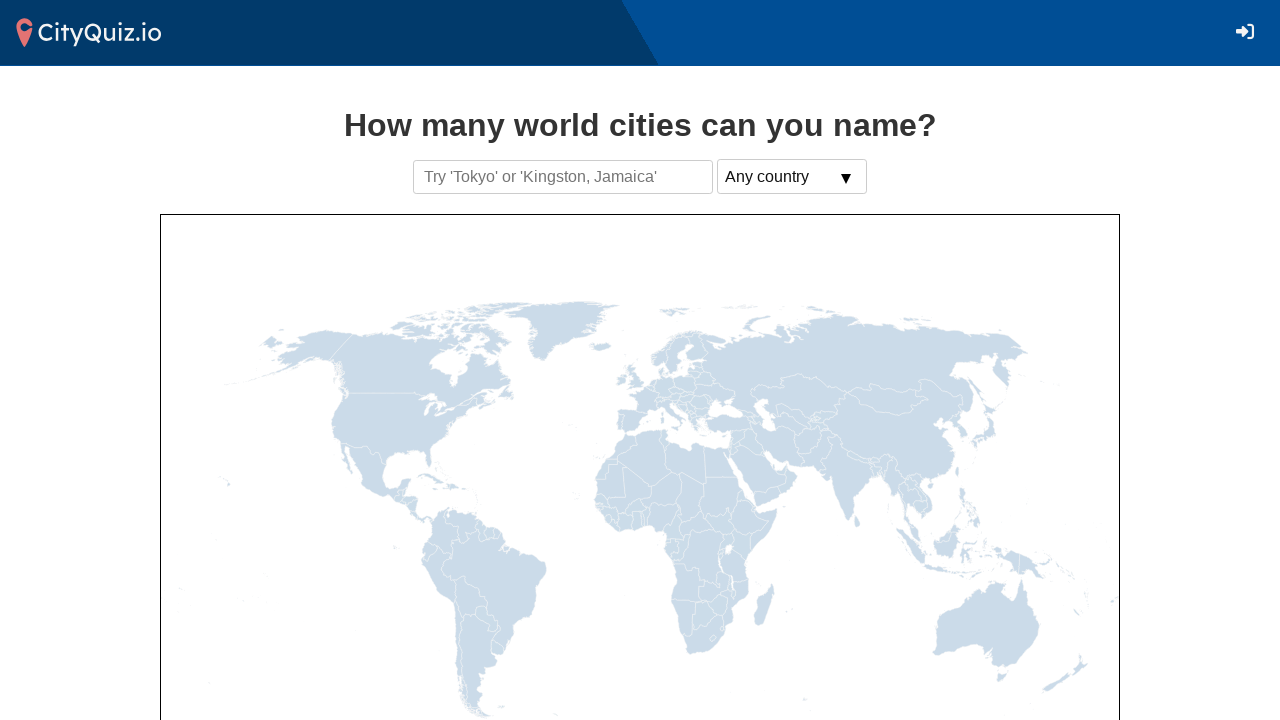

City input field became visible
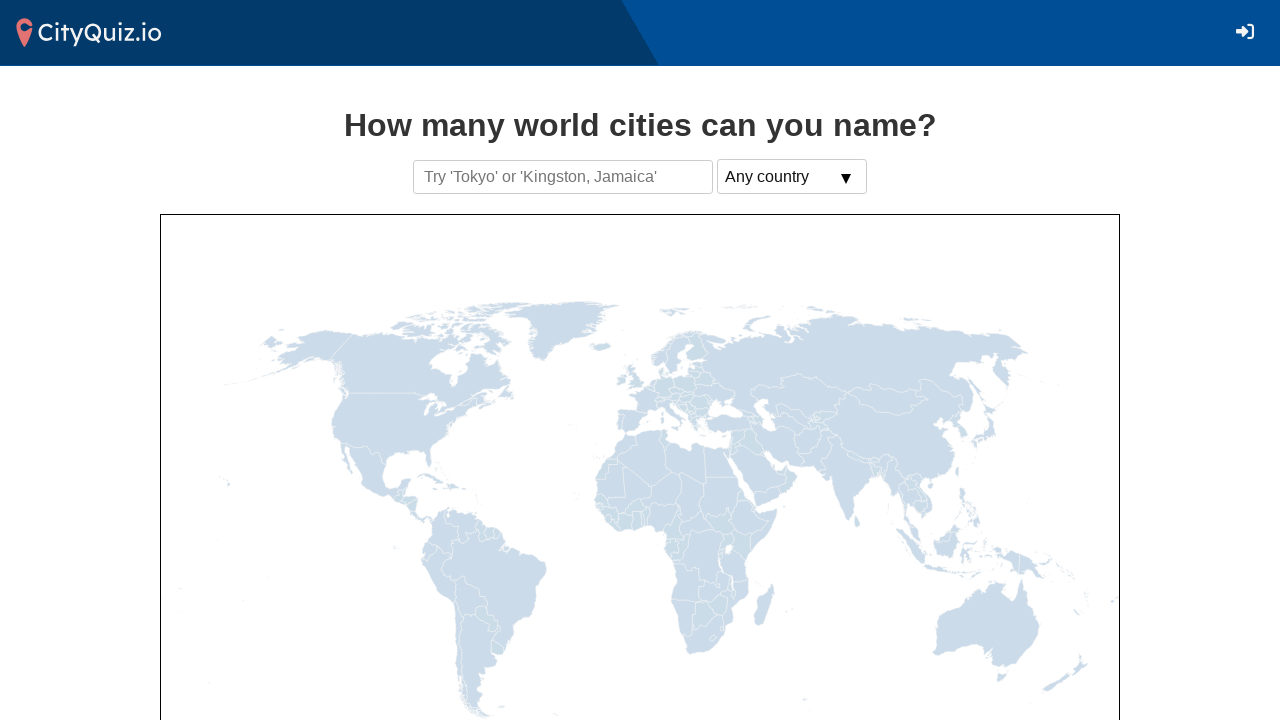

Filled city input field with 'Paris' on #city-input
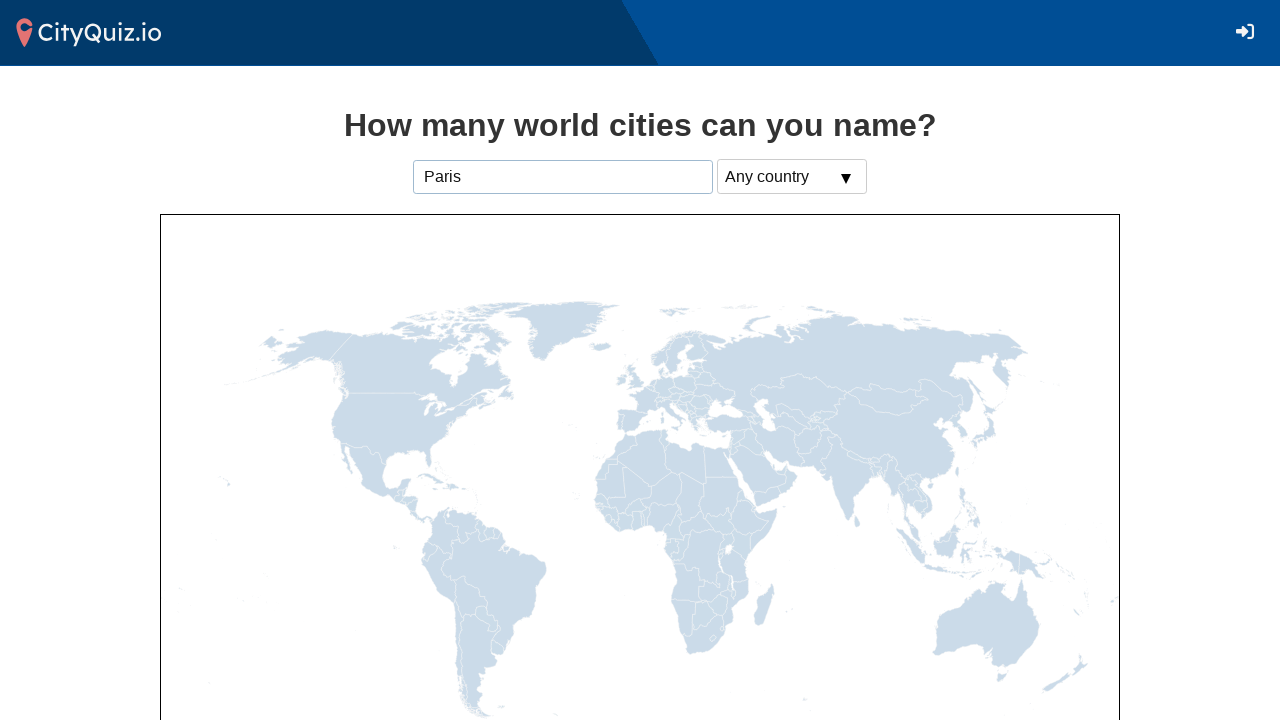

Pressed Enter to submit 'Paris' guess on #city-input
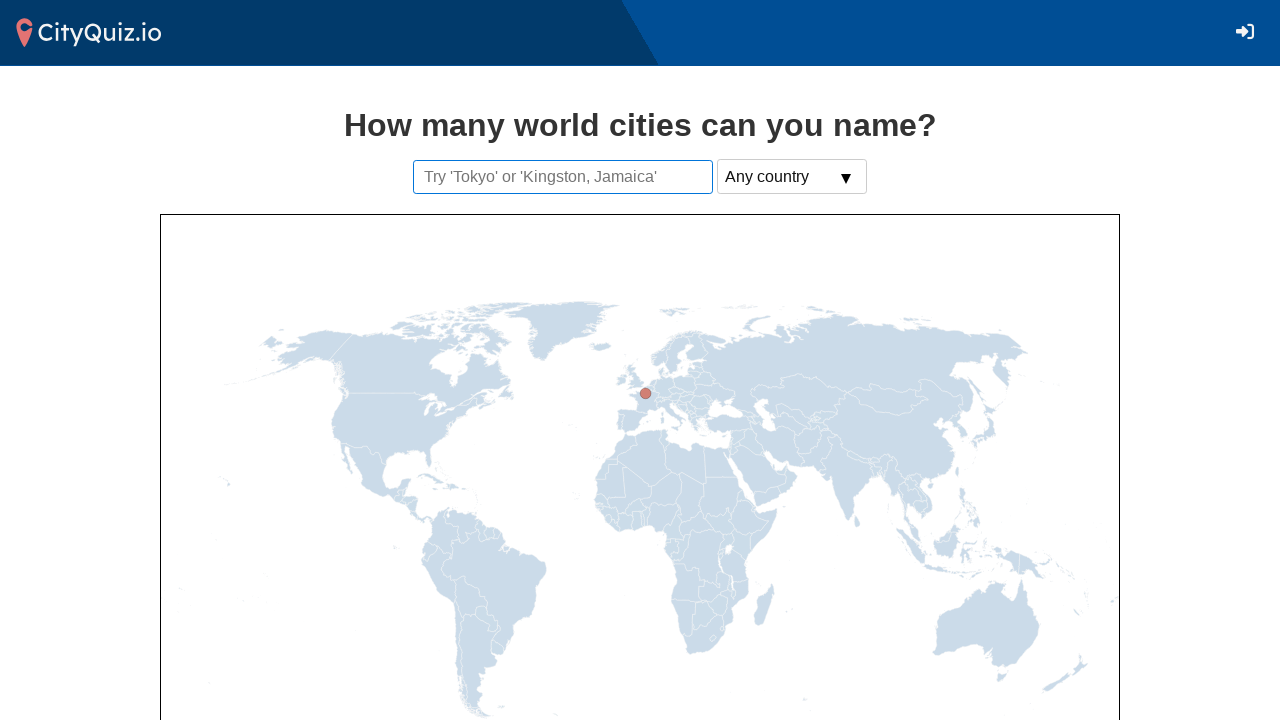

Filled city input field with 'London' on #city-input
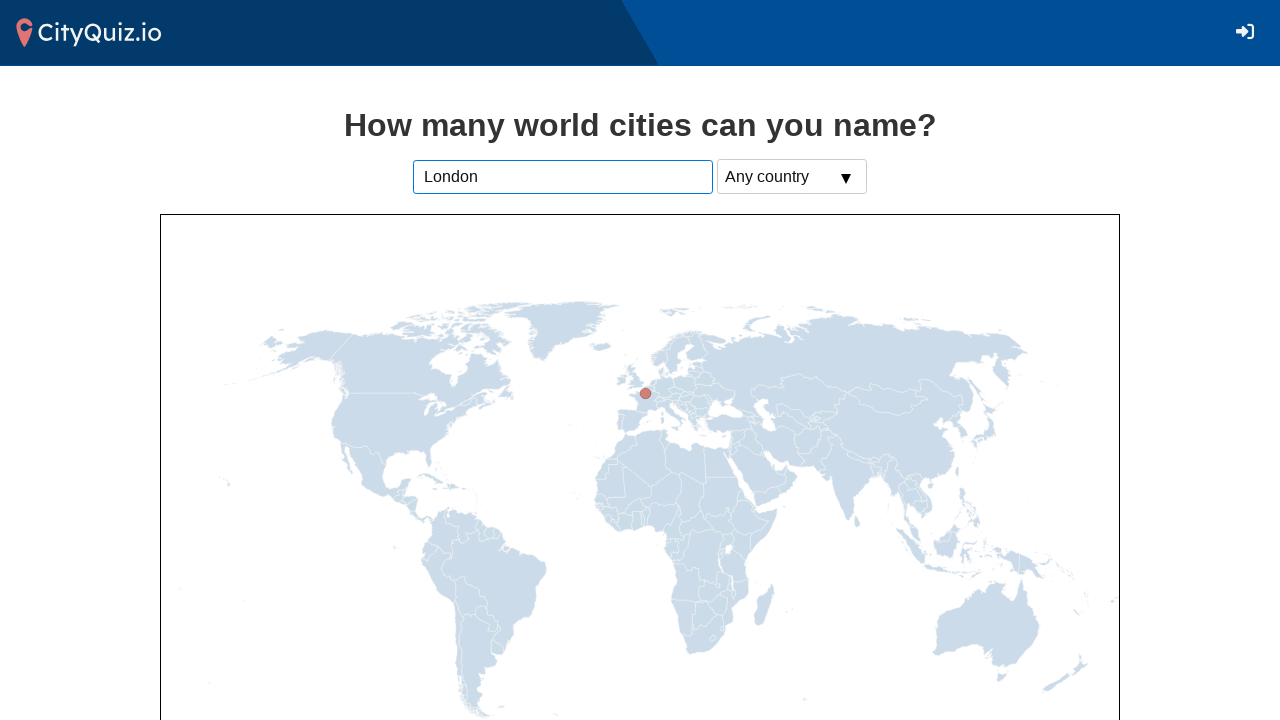

Pressed Enter to submit 'London' guess on #city-input
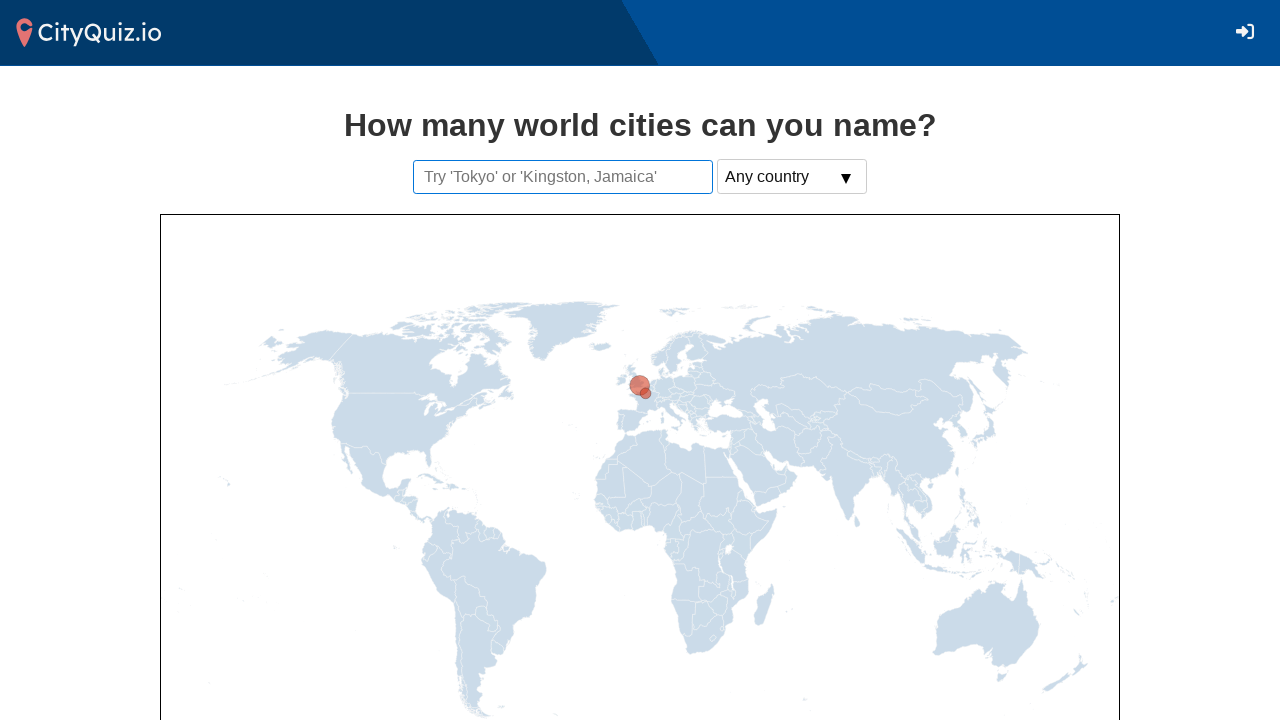

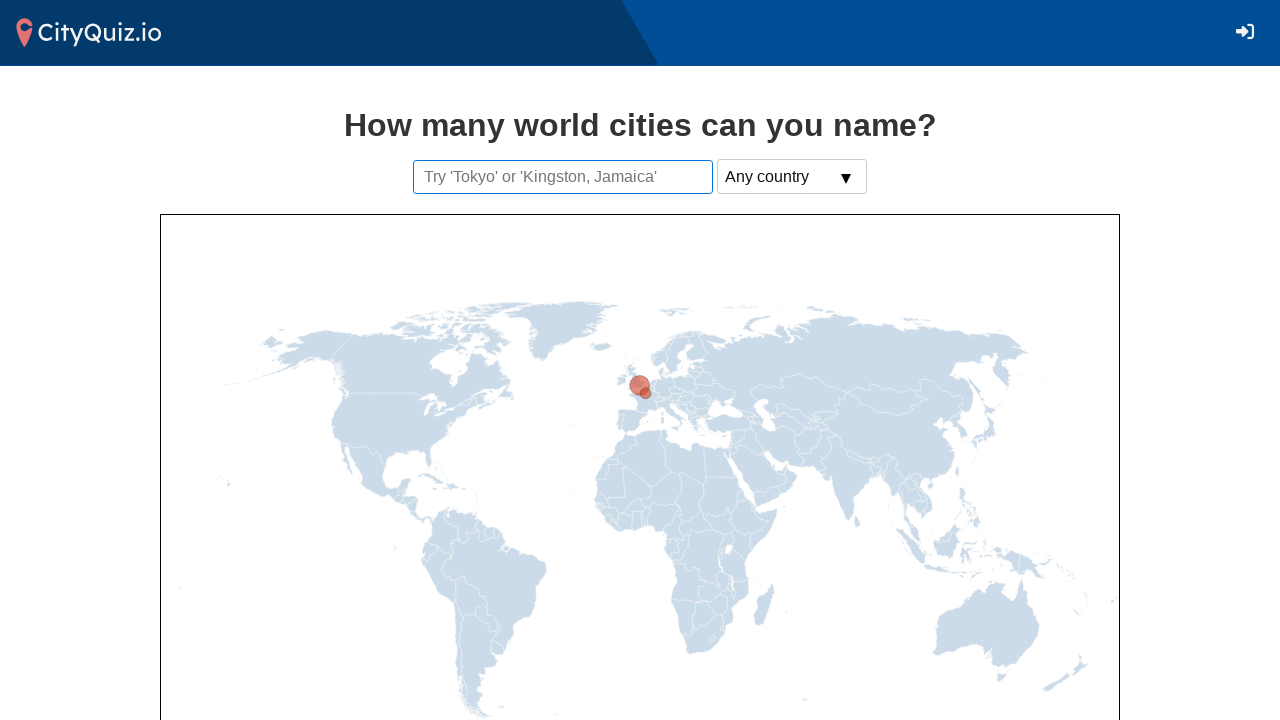